Tests JavaScript prompt dialog handling by entering text into the prompt and verifying the entered name appears on the page

Starting URL: https://demoqa.com/alerts

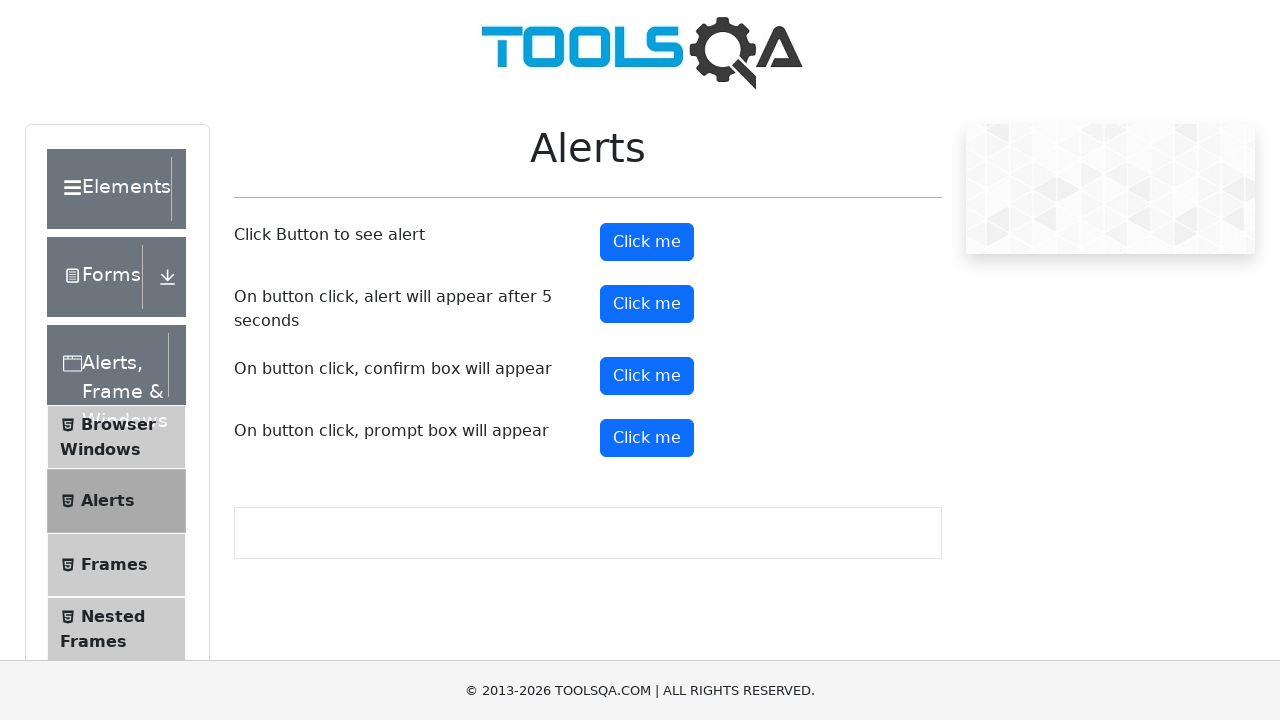

Waited for Alerts page heading to load
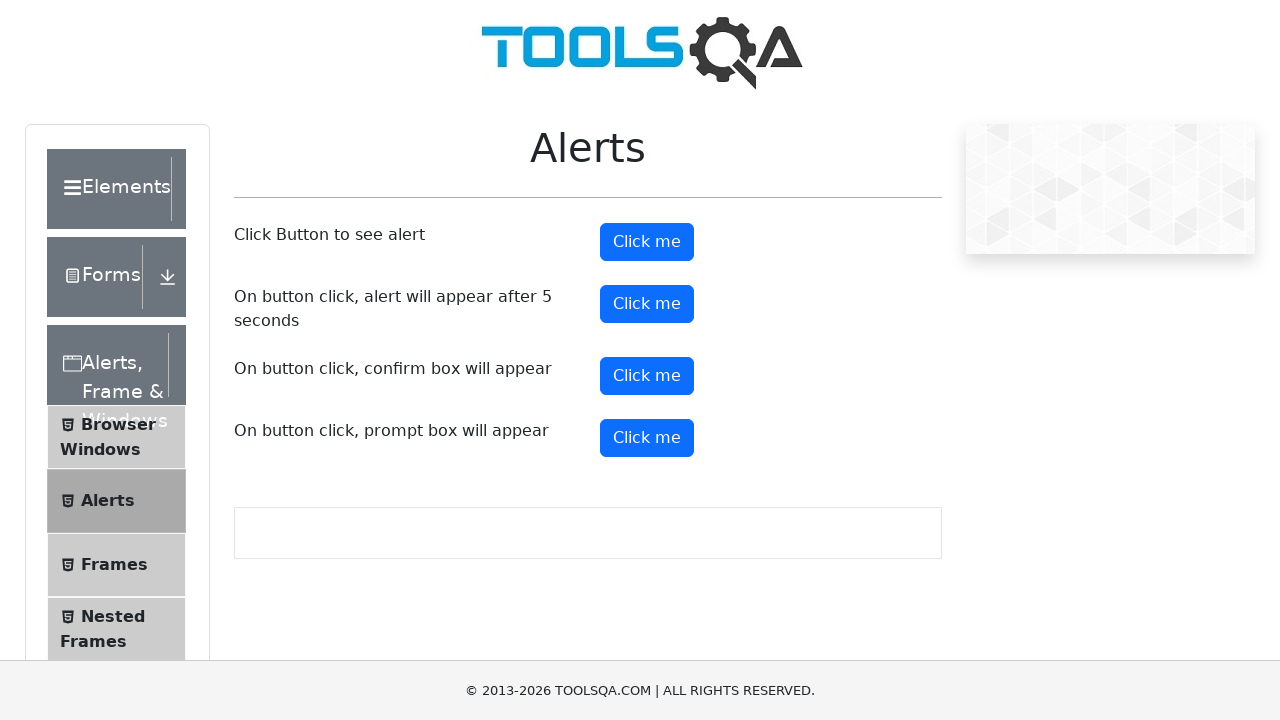

Generated random name 'Alexandra' for prompt input
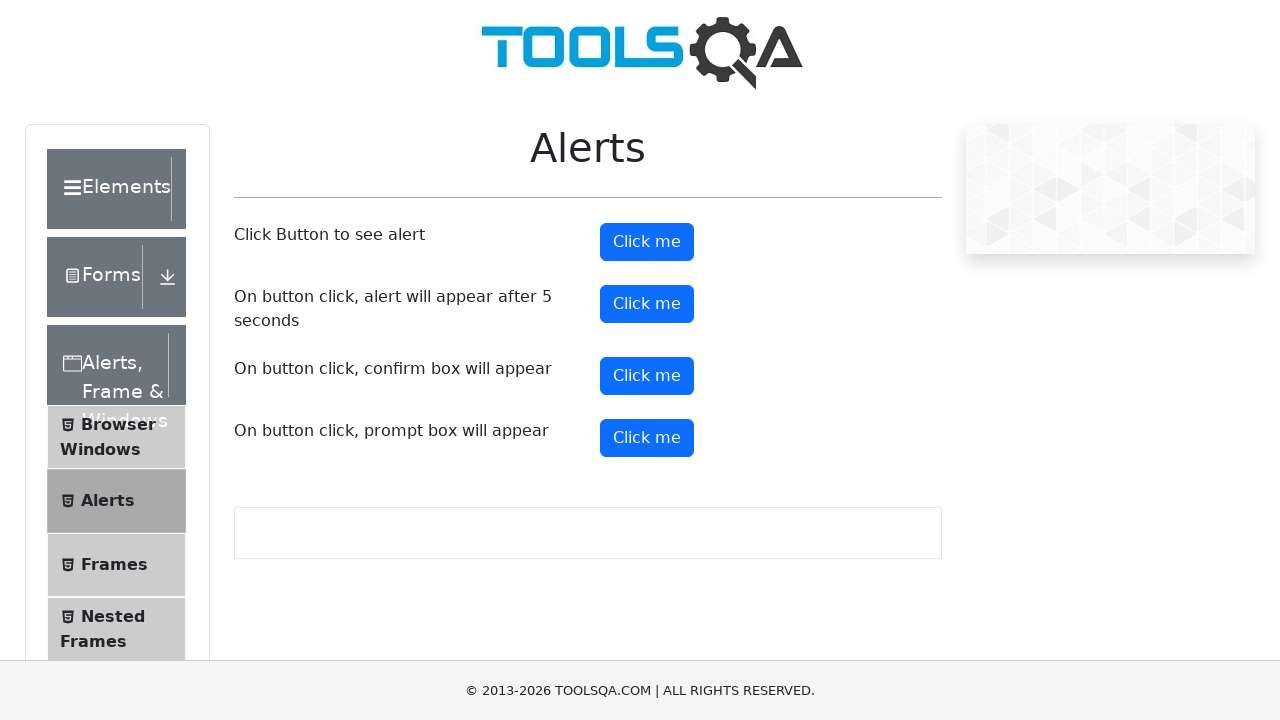

Set up dialog handler to accept prompt with name input
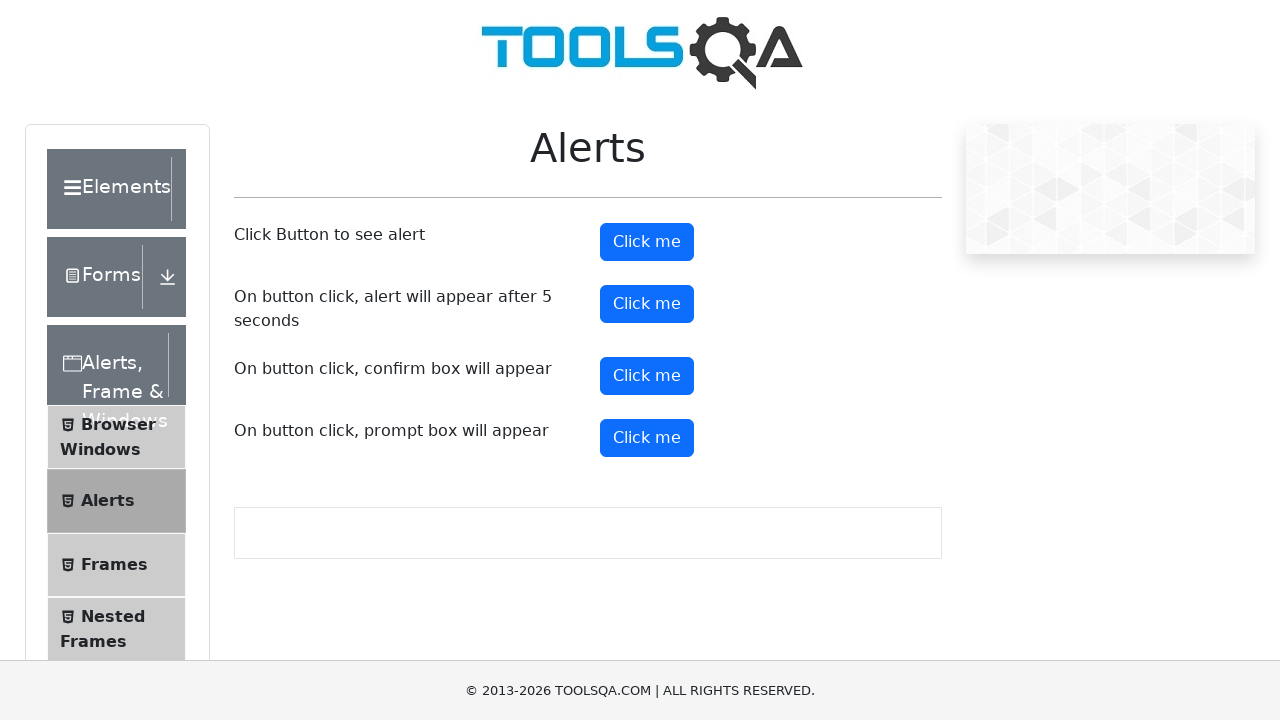

Clicked prompt button to trigger JavaScript prompt dialog at (647, 438) on #promtButton
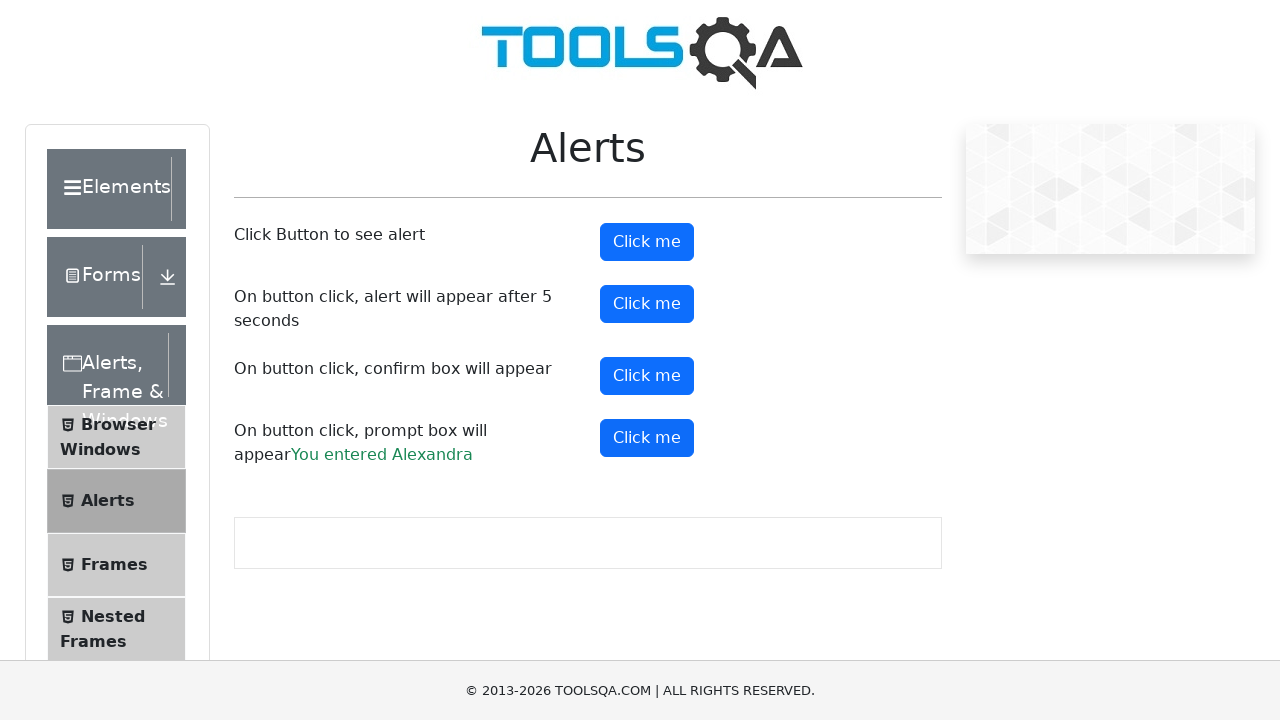

Verified that entered name 'Alexandra' appears on the page
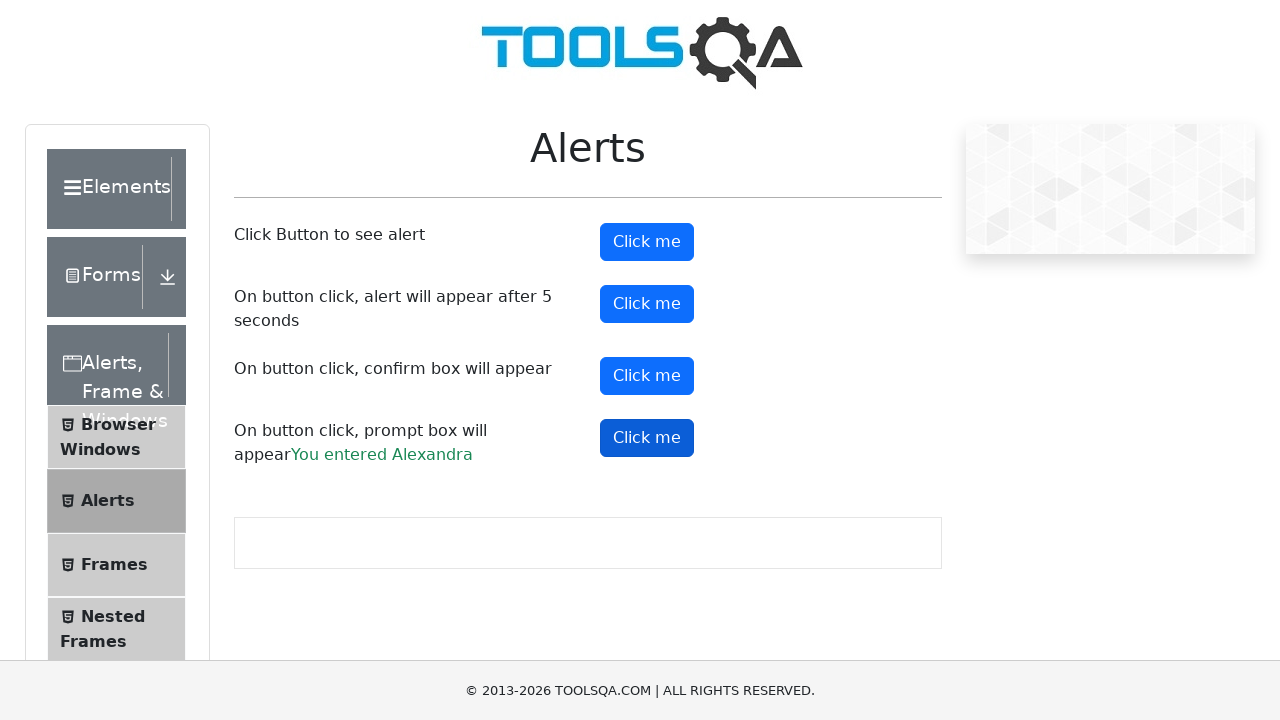

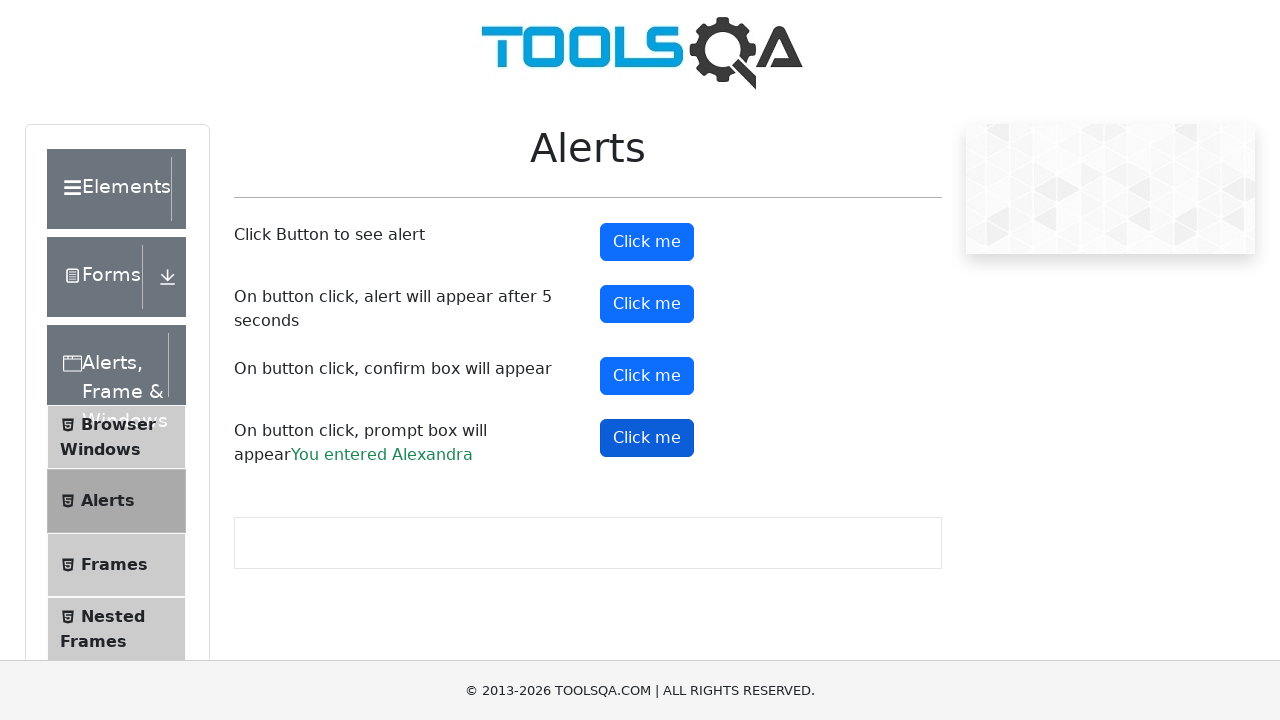